Navigates to the KSRTC online passenger reservation system user registration page and waits for it to load.

Starting URL: https://ksrtc.in/oprs-web/user/add.do

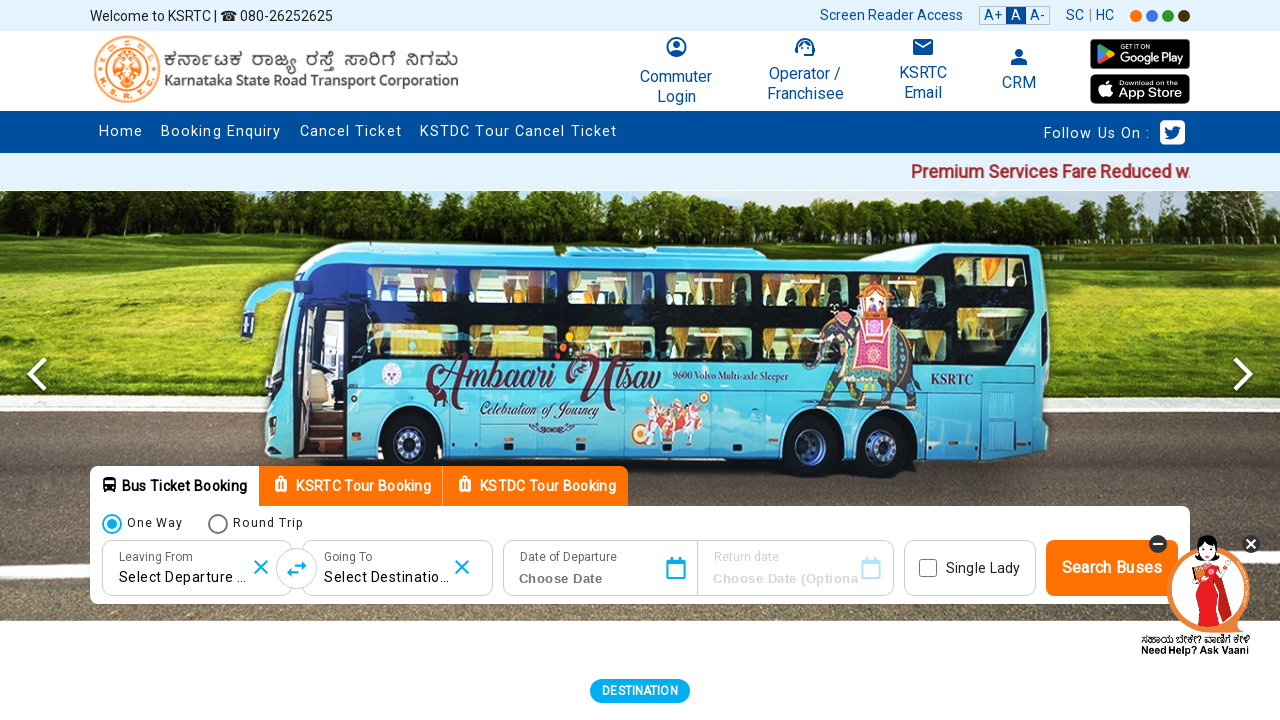

Navigated to KSRTC online passenger reservation system user registration page
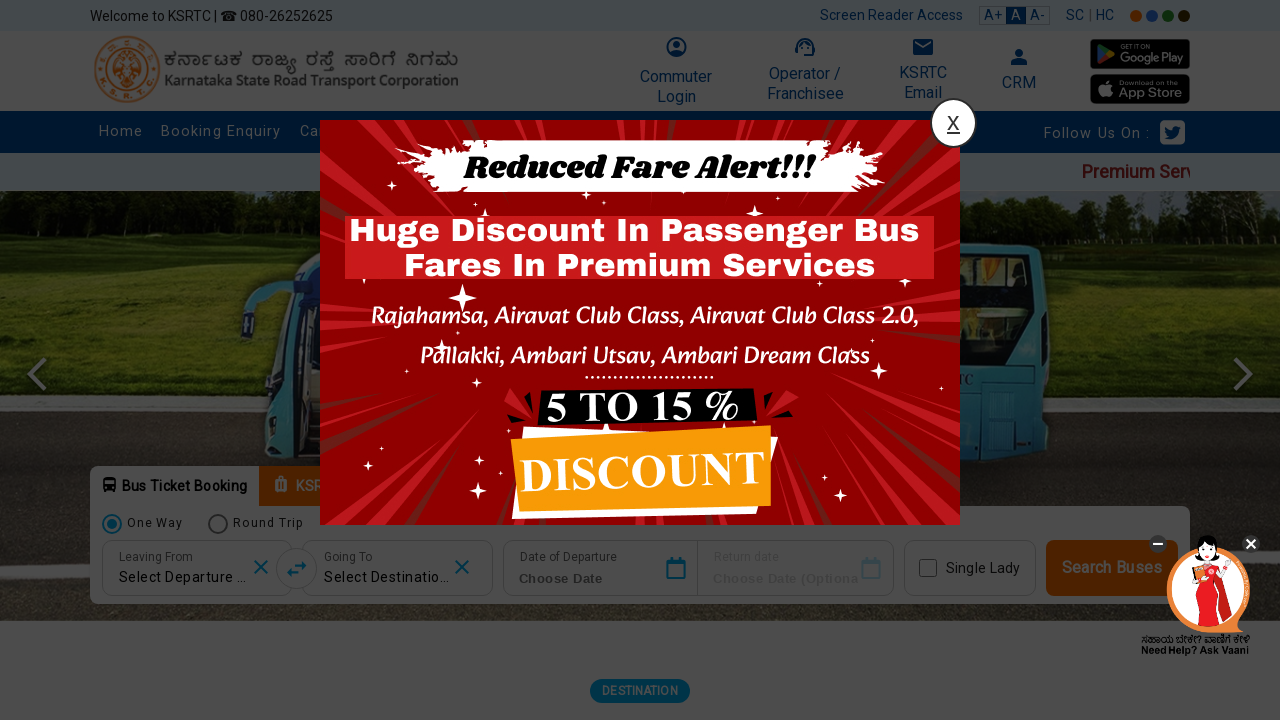

Page fully loaded - DOM content ready
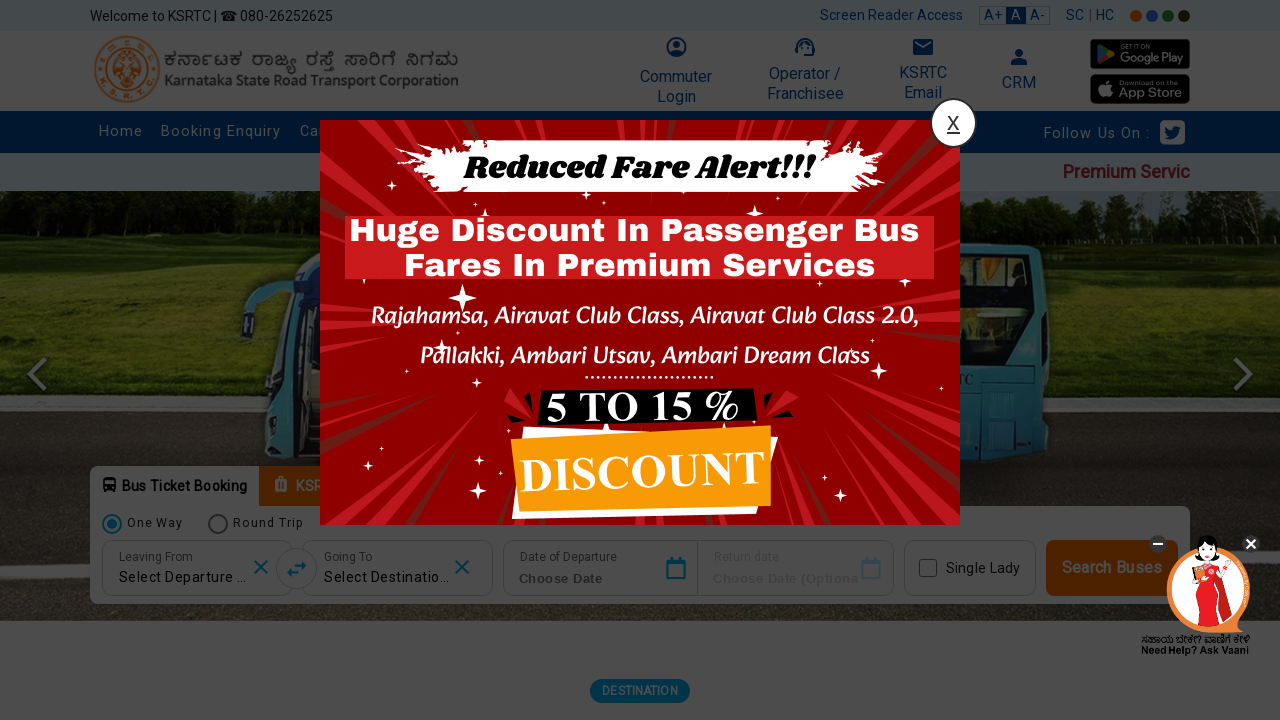

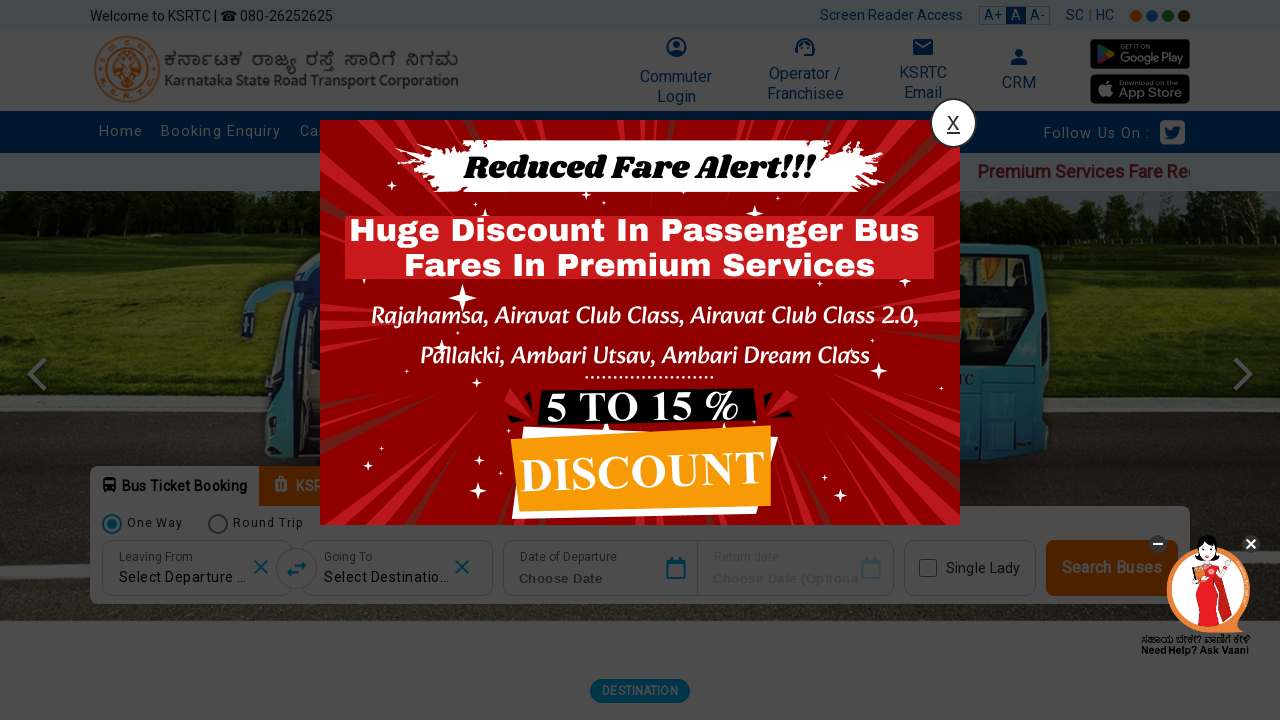